Navigates to an HTML forms page and checks the state of a radio button element by verifying its checked attribute

Starting URL: https://echoecho.com/htmlforms09.htm

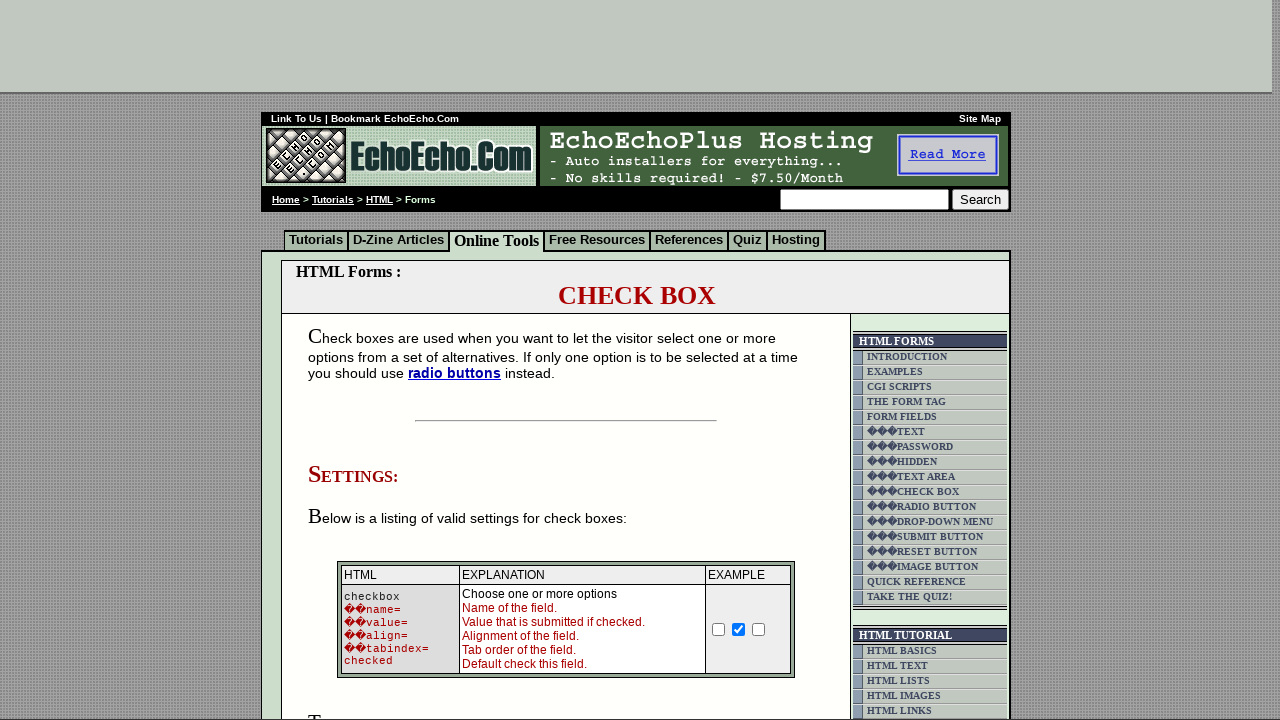

Navigated to HTML forms page
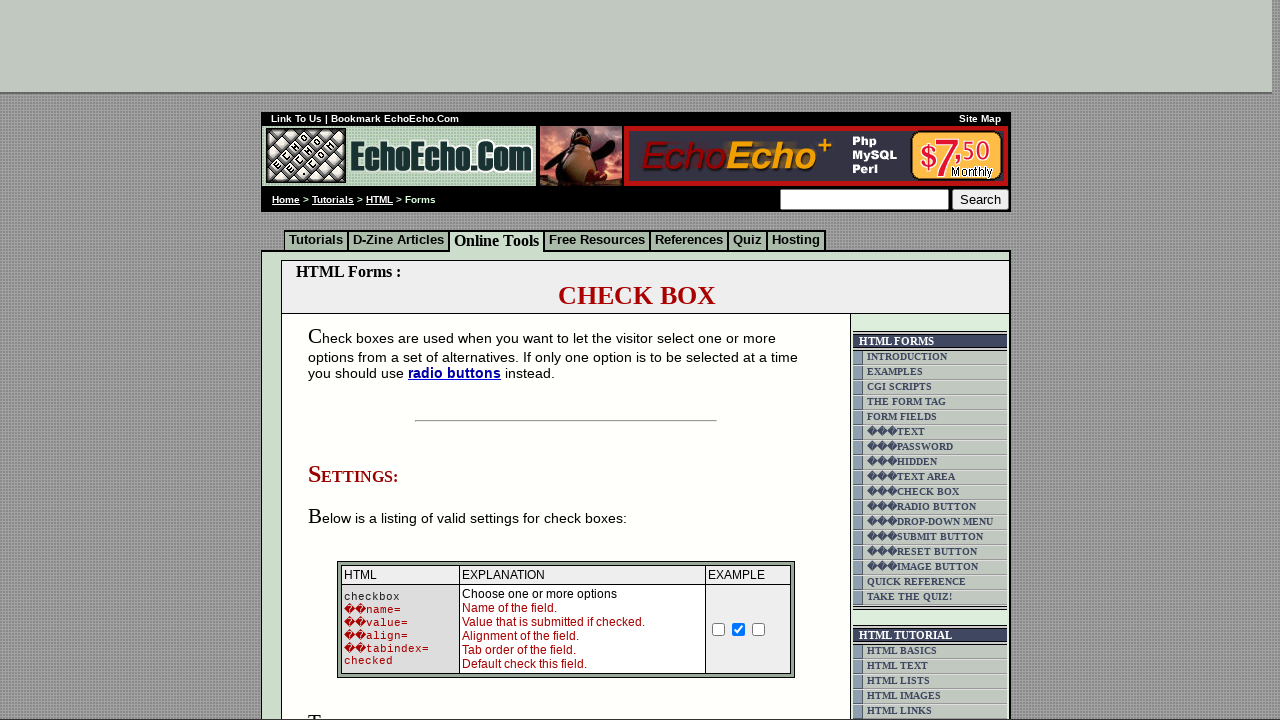

Located radio button element with name 'option2'
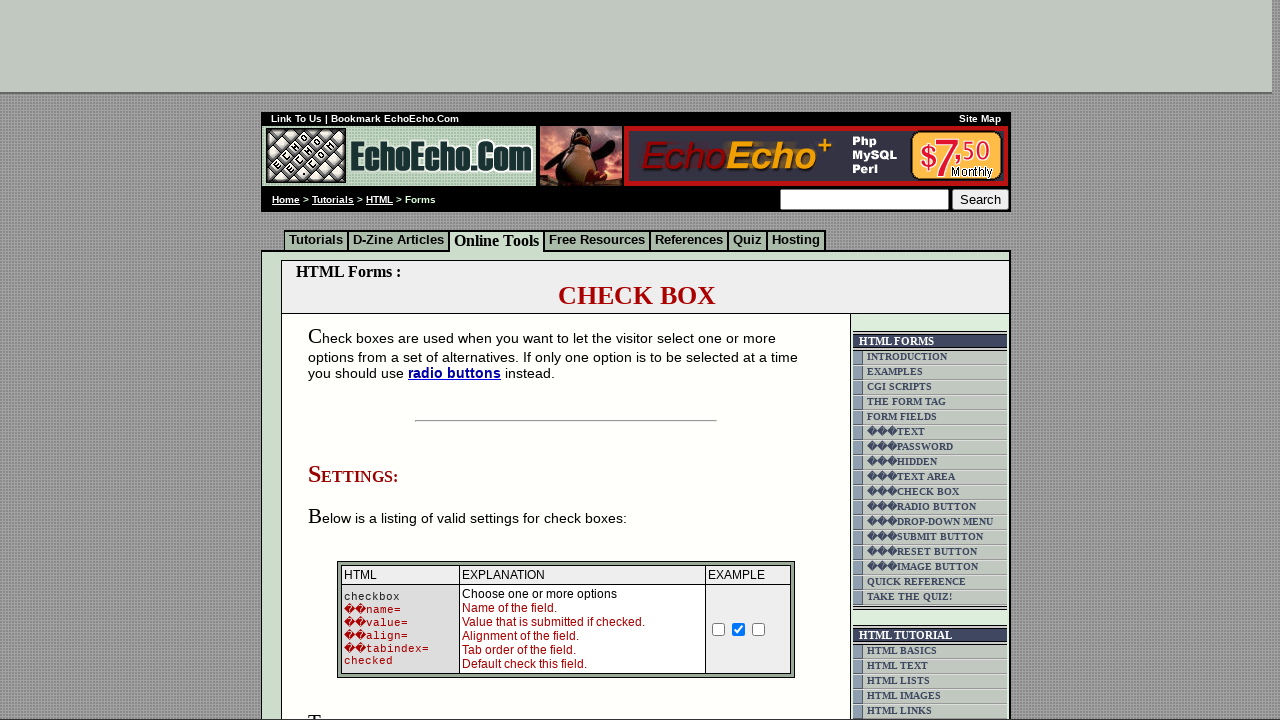

Radio button element is present and visible
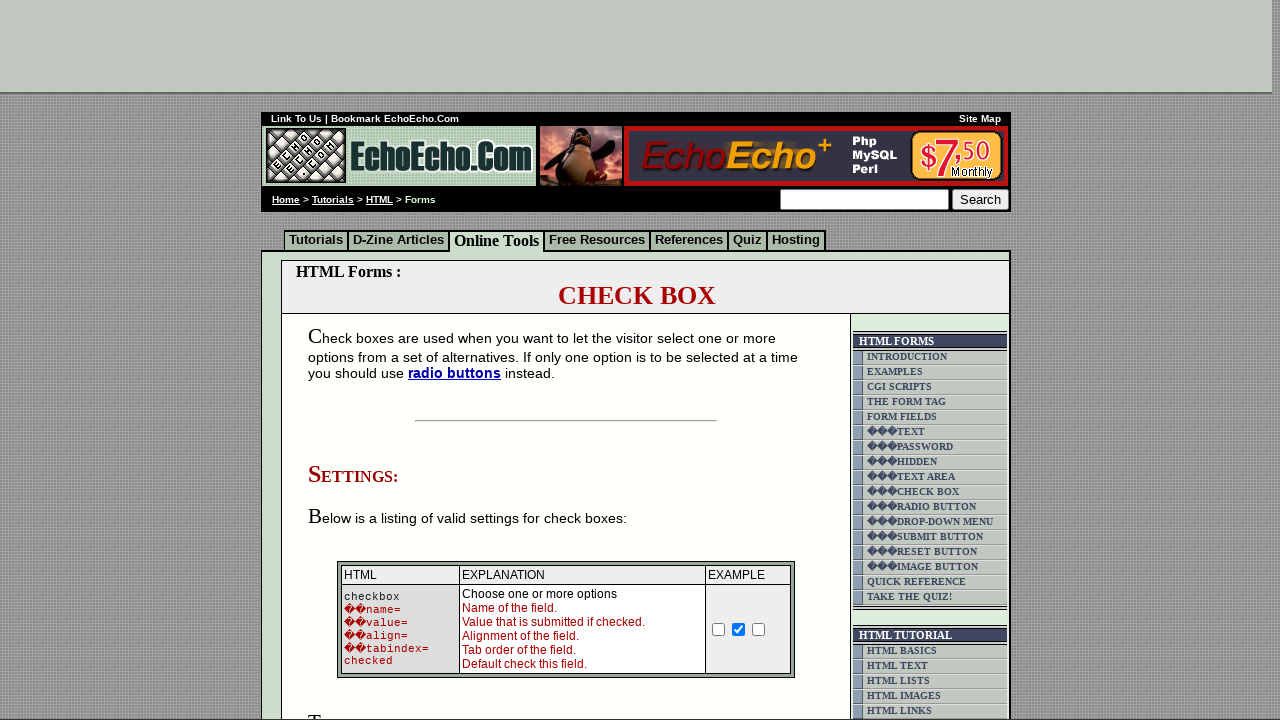

Retrieved checked attribute value: 
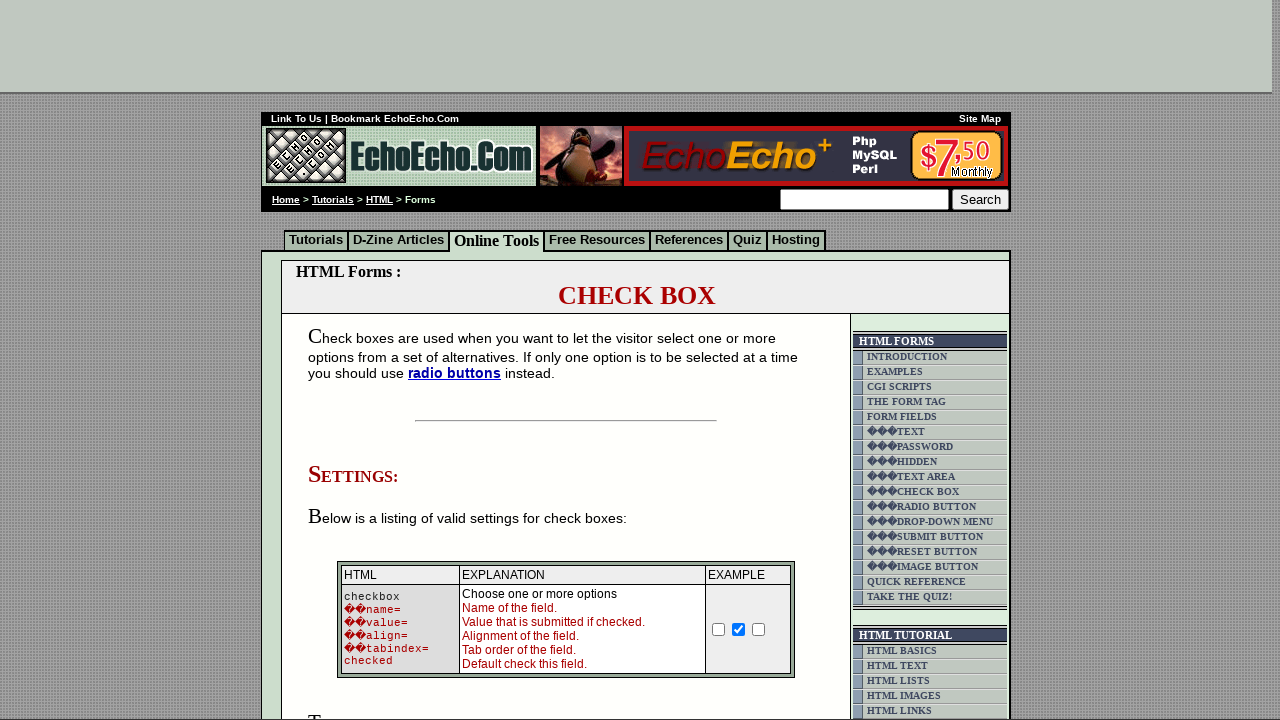

Printed checked attribute value: 
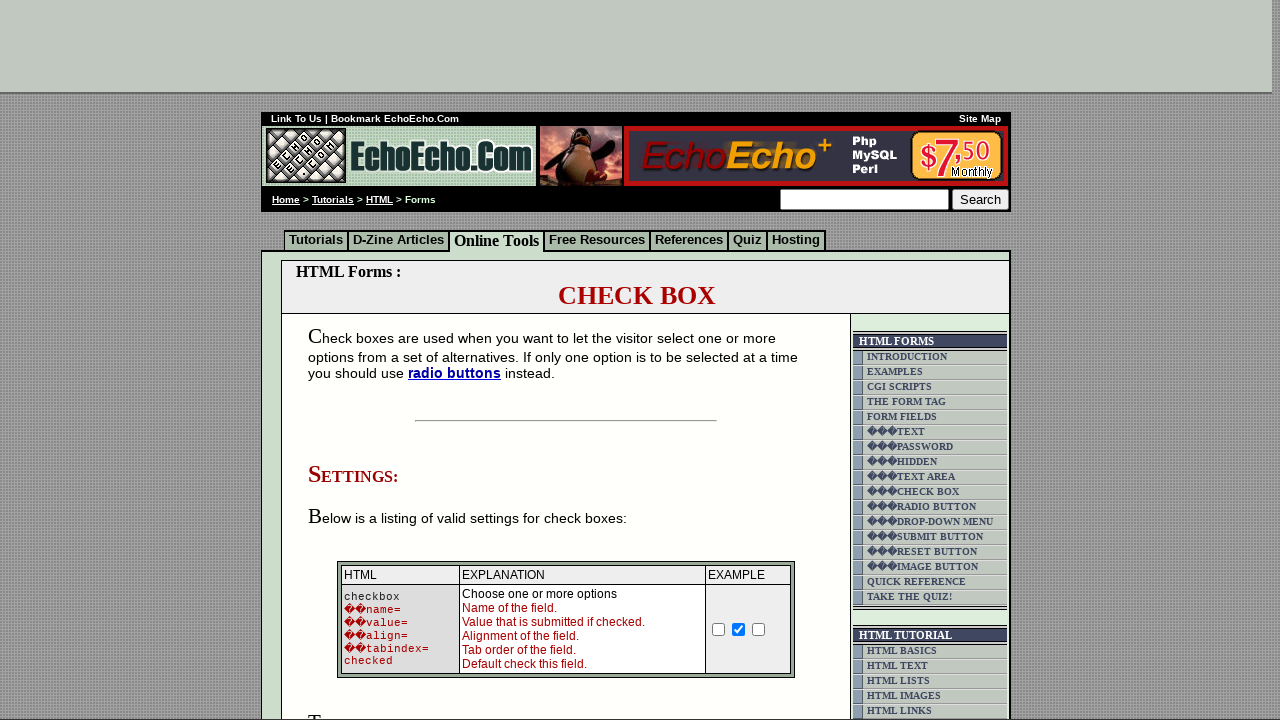

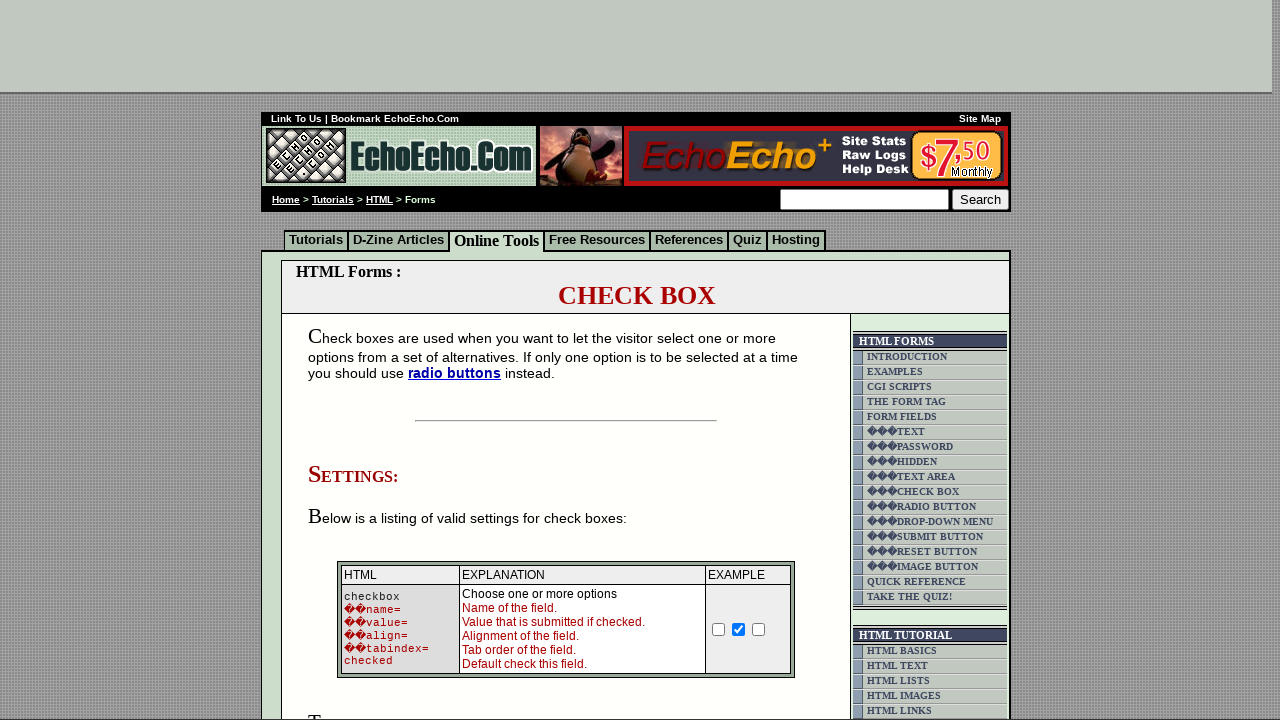